Tests different types of JavaScript alerts (simple, confirm, and prompt) by triggering them and interacting with each type

Starting URL: http://demo.automationtesting.in/Alerts.html

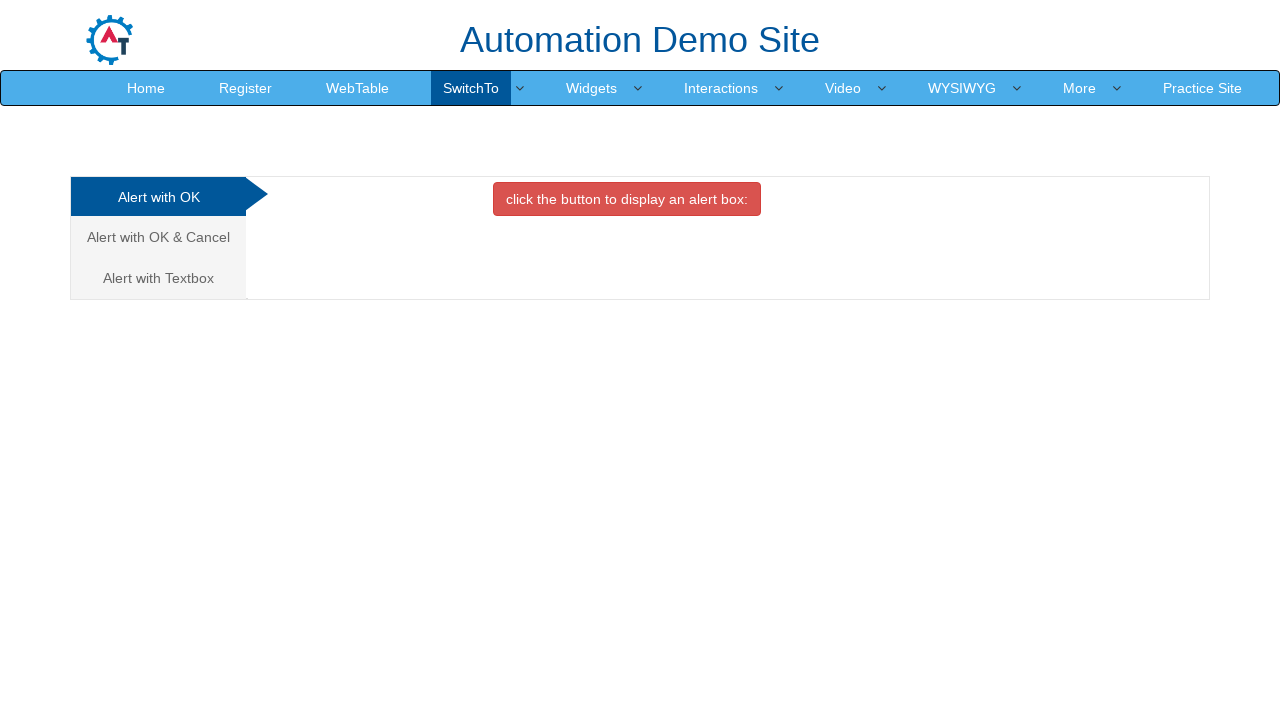

Clicked button to trigger simple alert at (627, 199) on button.btn.btn-danger
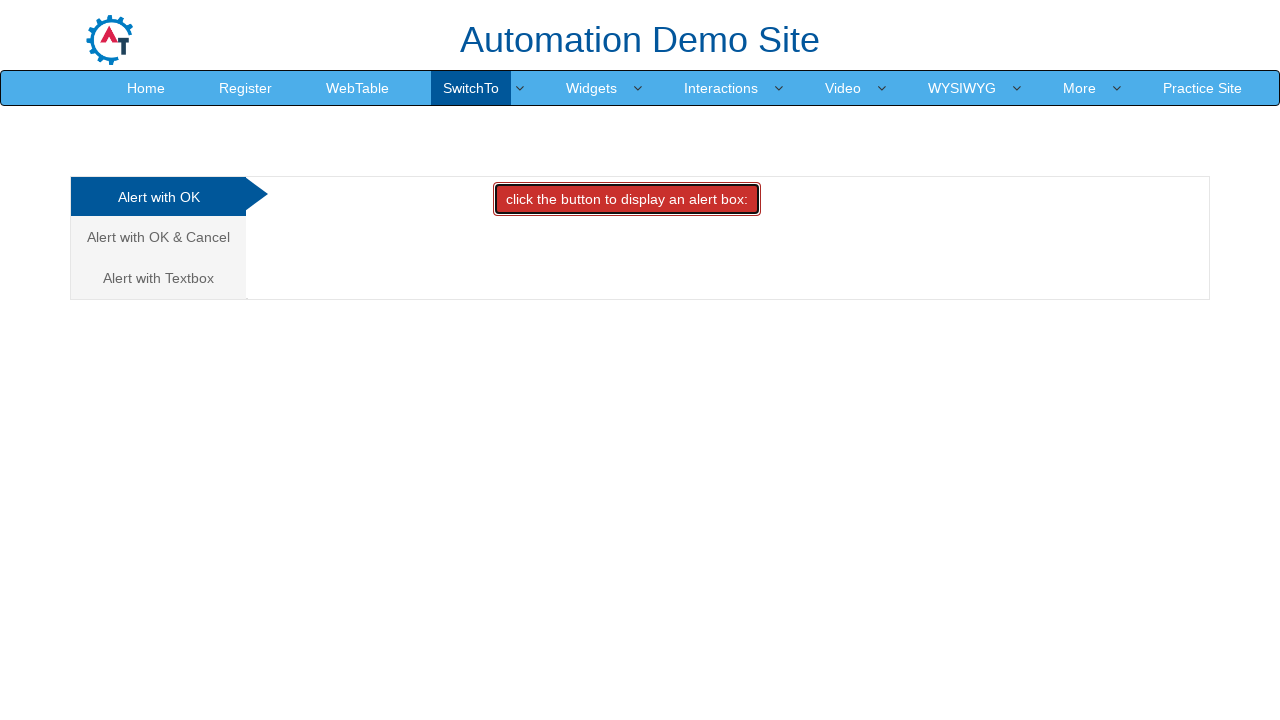

Set up dialog handler to accept simple alert
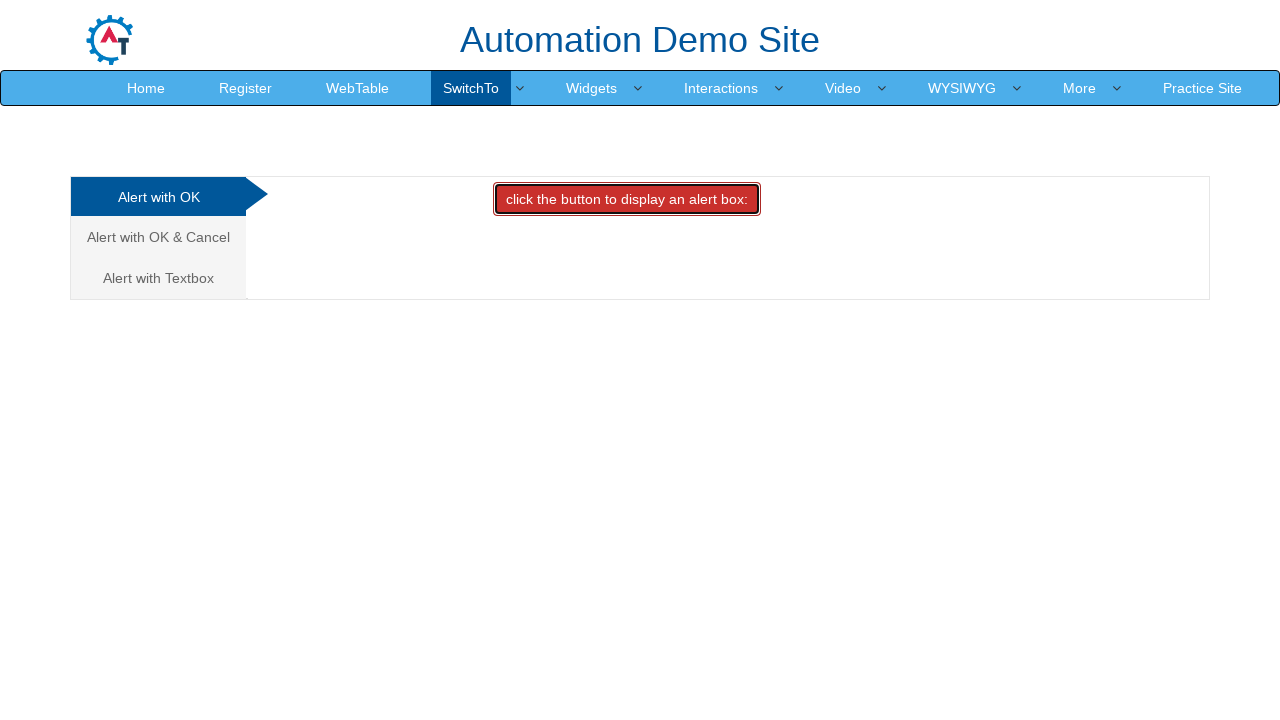

Navigated to confirm alert tab at (158, 237) on (//a[@data-toggle='tab'])[2]
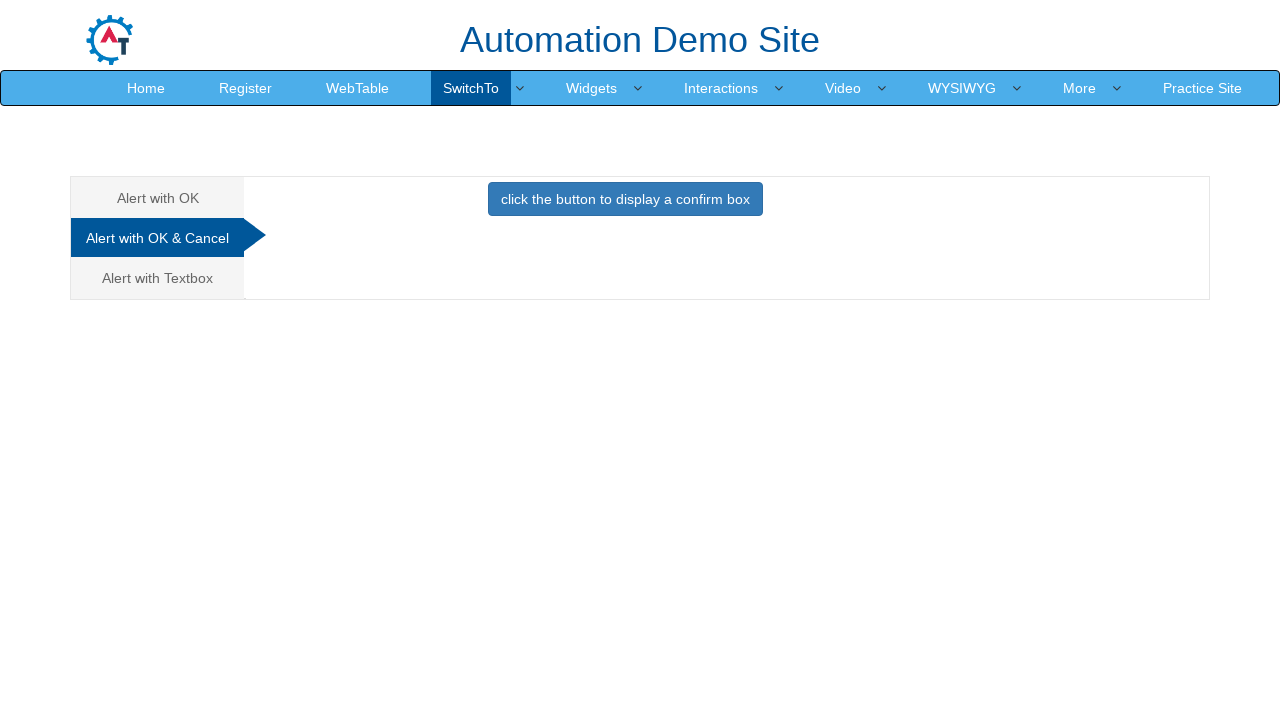

Clicked button to trigger confirm alert at (625, 199) on xpath=//button[contains(text(),'click the button to display a confirm box ')]
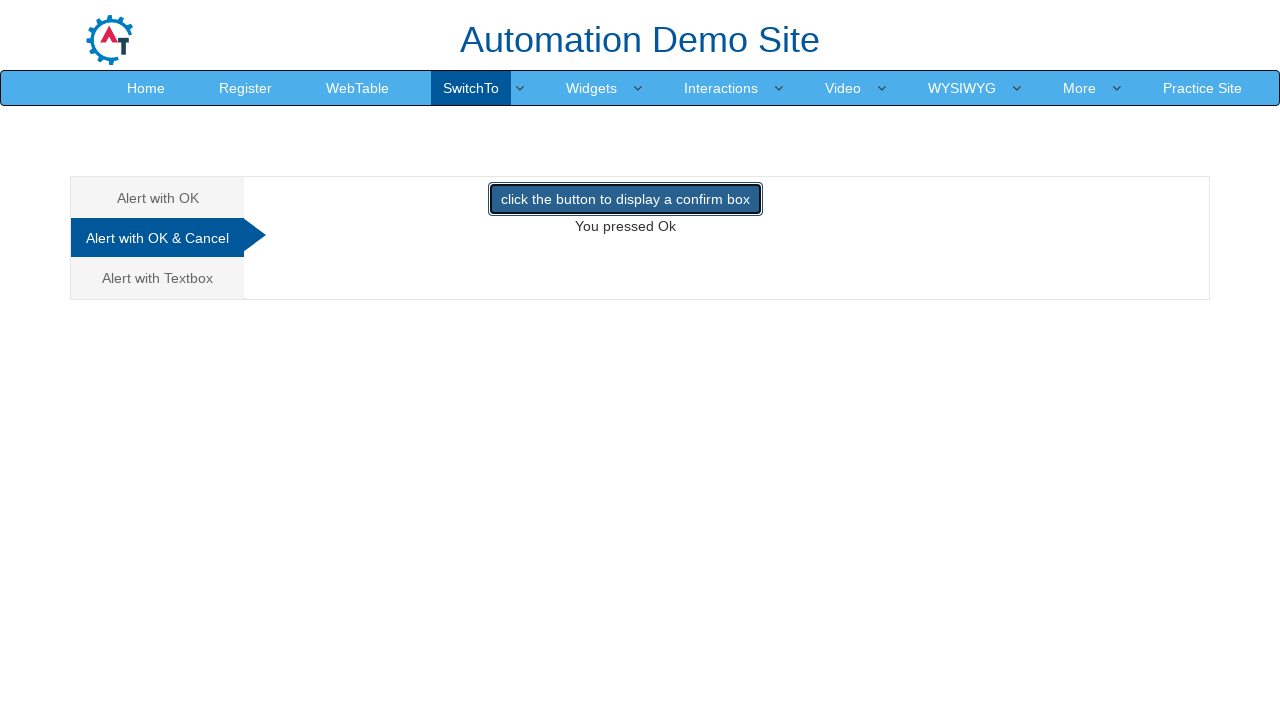

Set up dialog handler to dismiss confirm alert
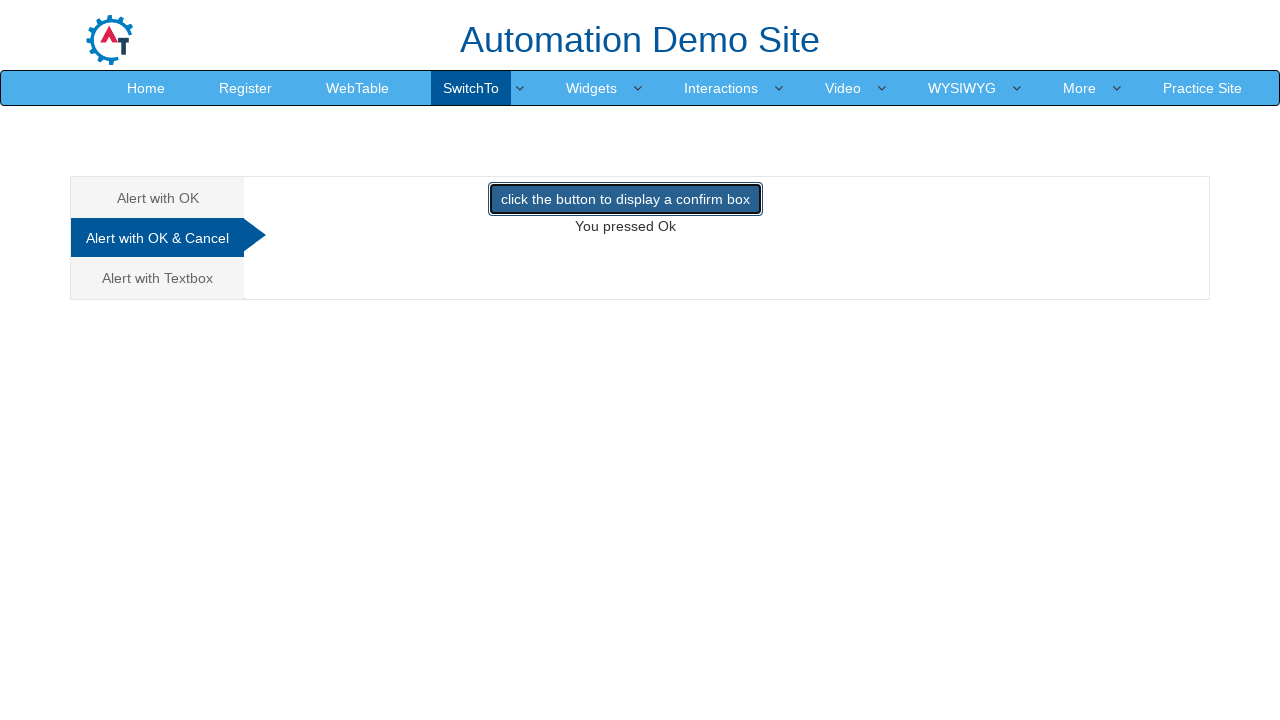

Navigated to prompt alert tab at (158, 278) on (//a[@data-toggle='tab'])[3]
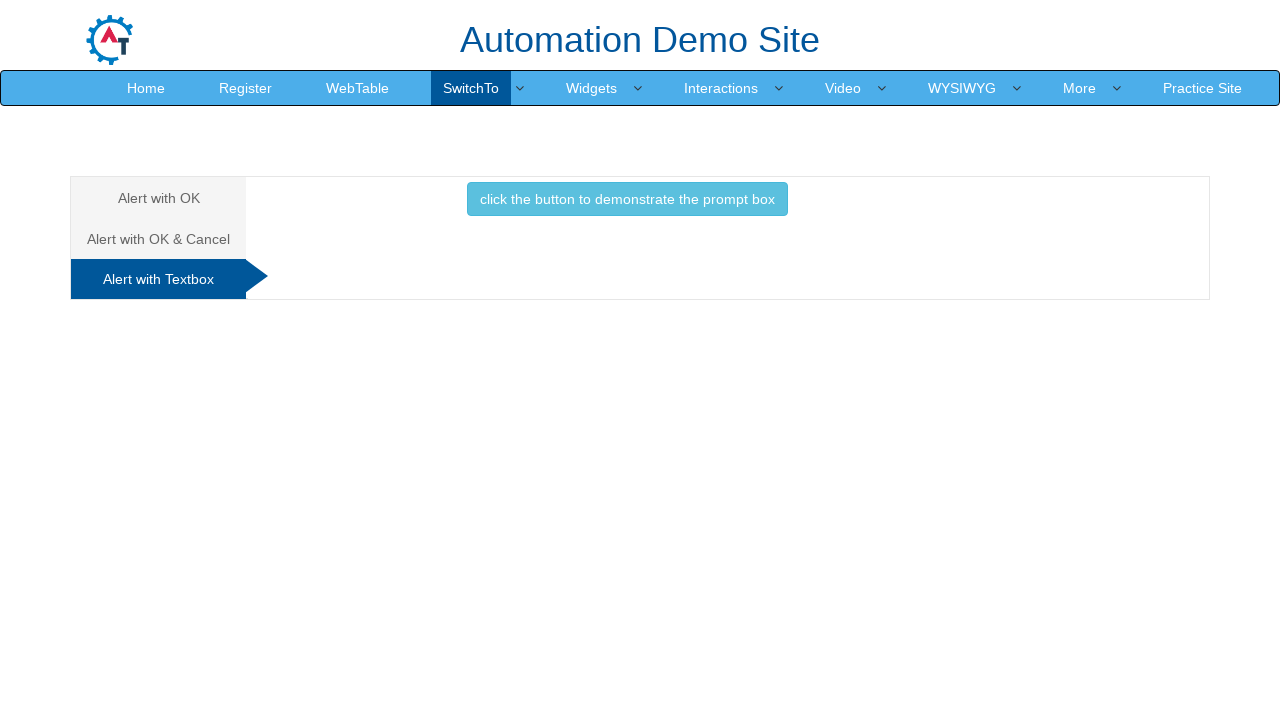

Set up dialog handler to accept prompt with text 'this is manimaddy'
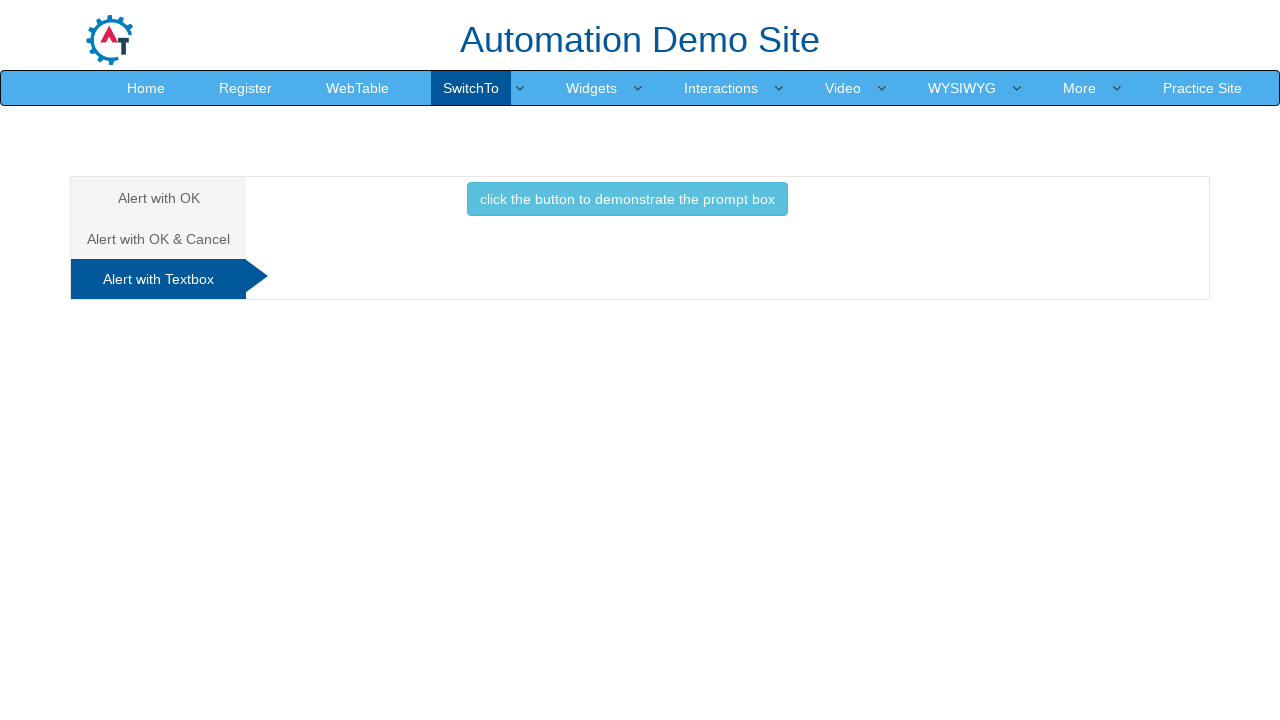

Clicked button to trigger prompt alert at (627, 199) on xpath=//button[text()='click the button to demonstrate the prompt box ']
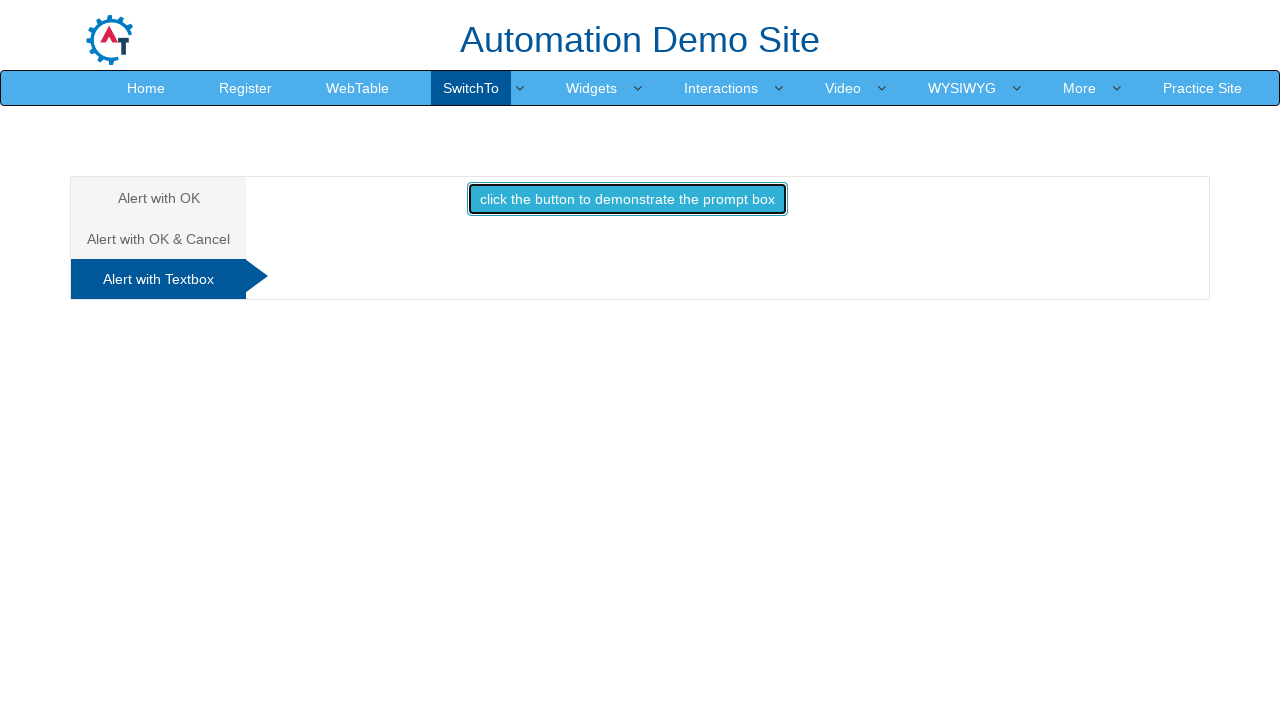

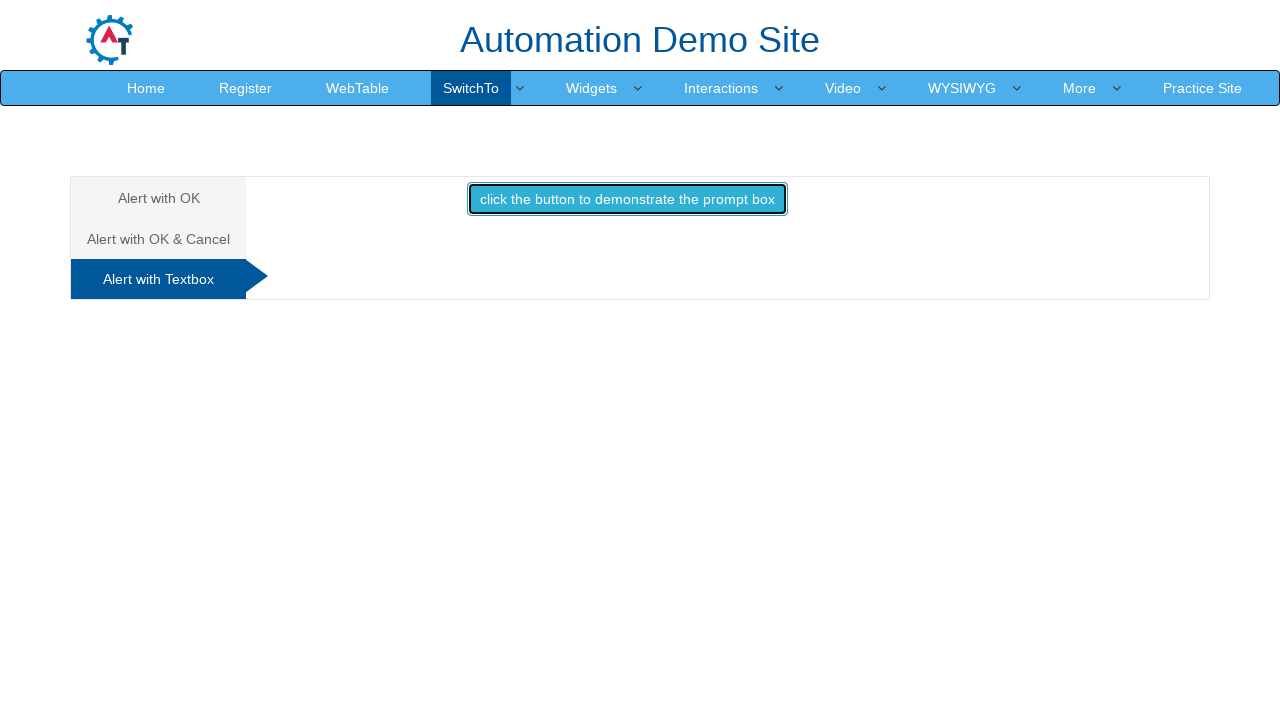